Tests iframe interaction and takes a screenshot of the page after clicking a navigation element within an iframe

Starting URL: https://rahulshettyacademy.com/AutomationPractice/

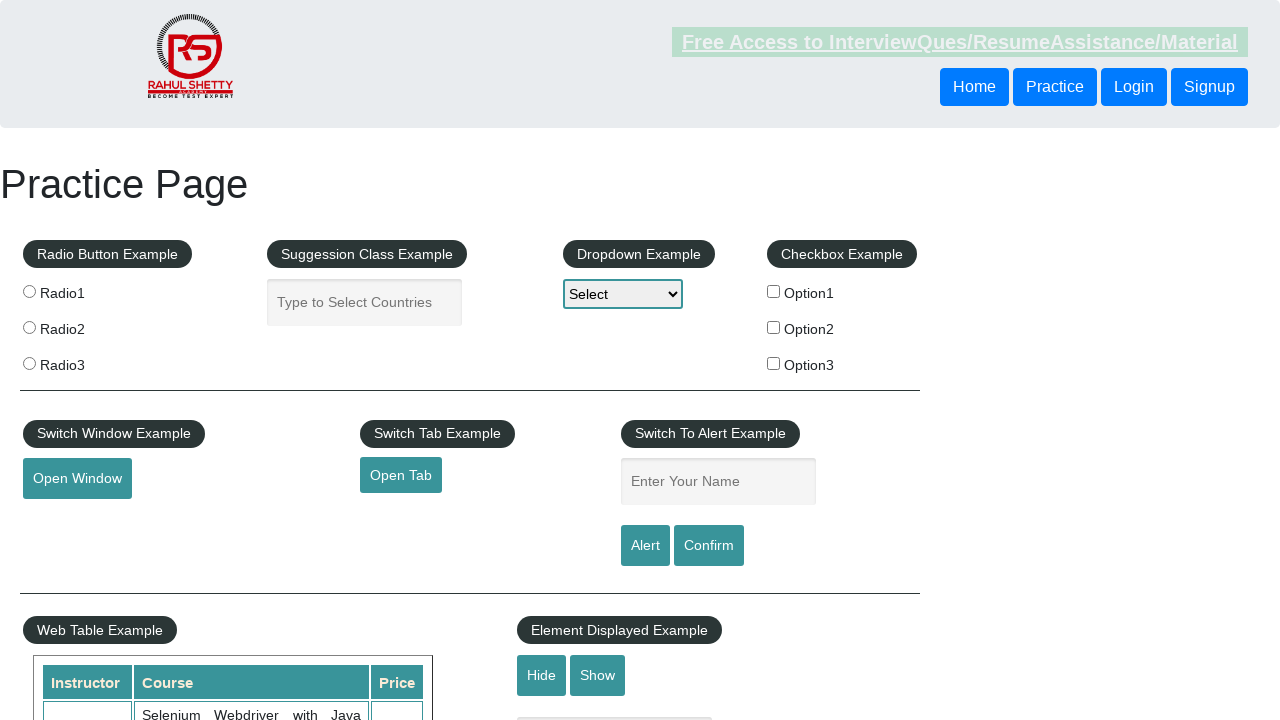

Located the courses iframe element
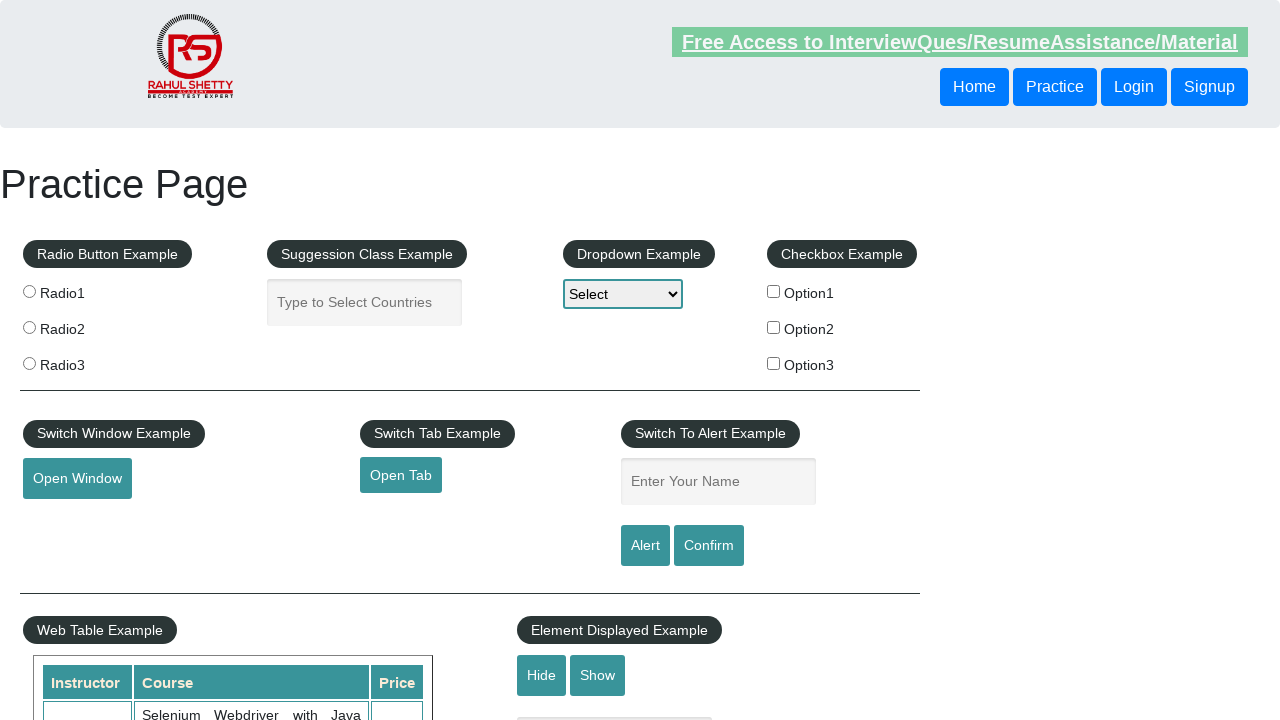

Clicked the third navigation item within the iframe at (307, 360) on #courses-iframe >> internal:control=enter-frame >> li:nth-of-type(3) > .new-navb
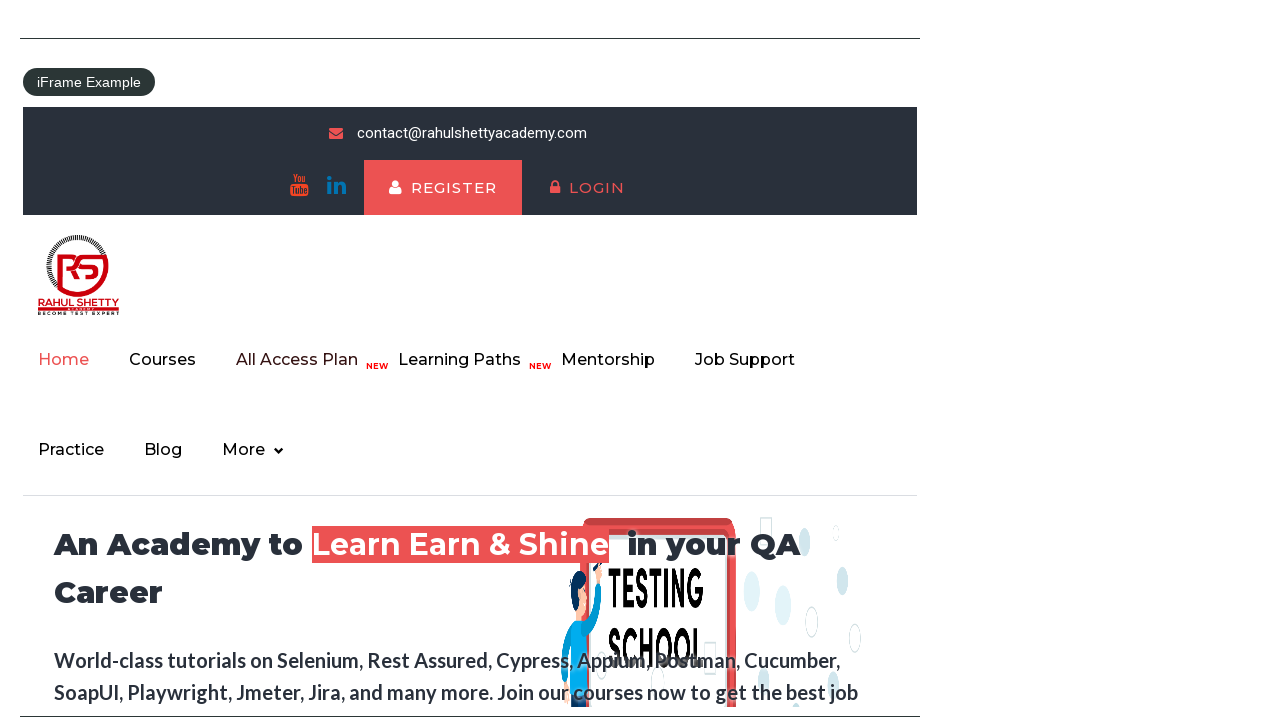

Text element h2 loaded within the iframe
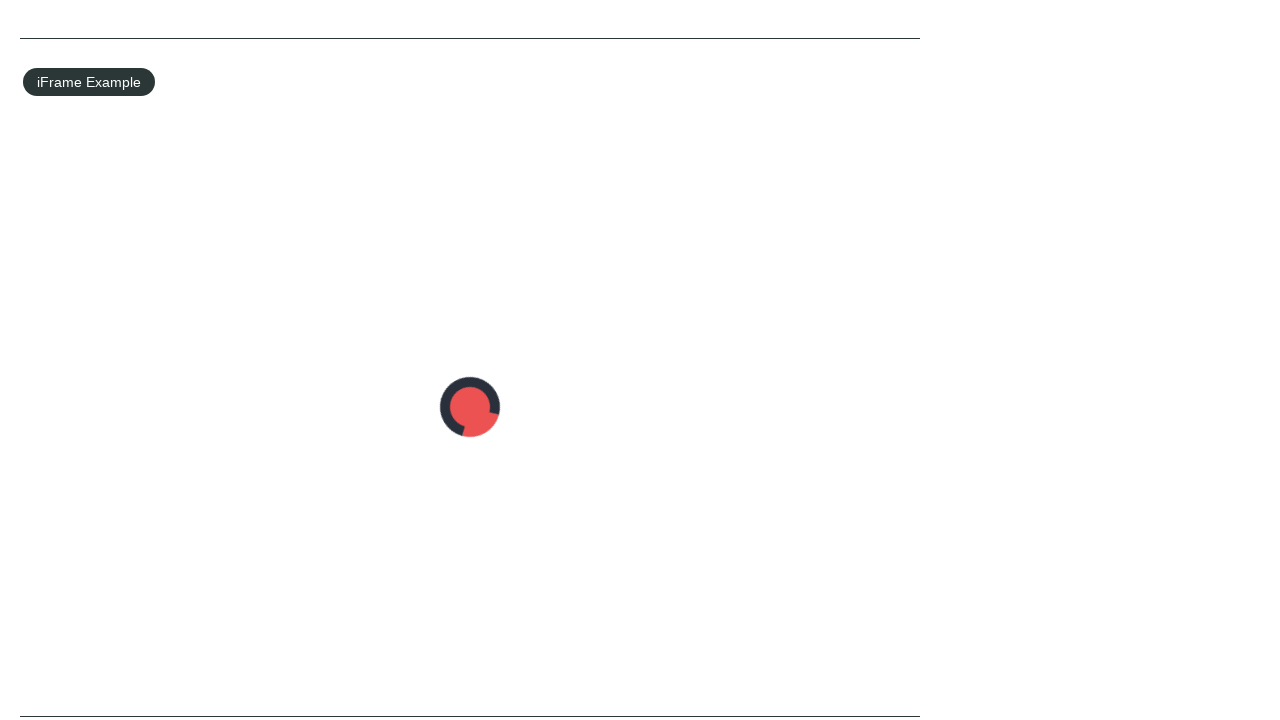

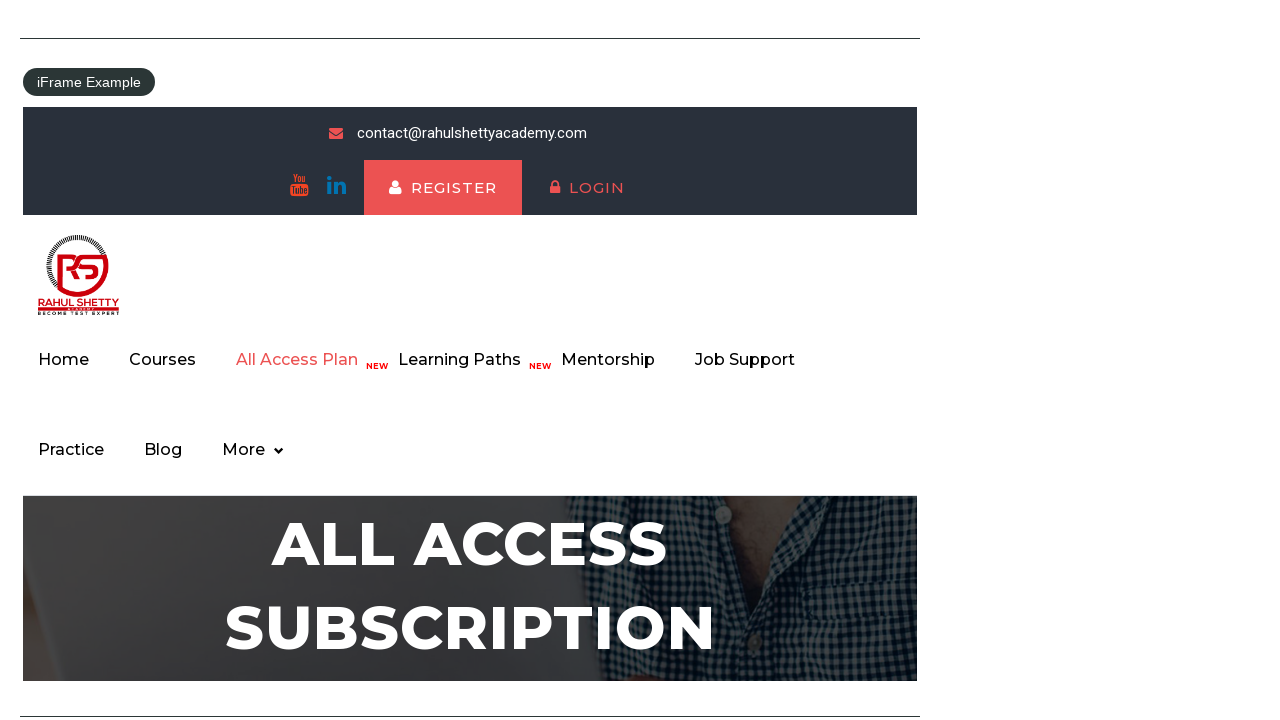